Tests custom radio buttons and checkboxes on a Google Form by selecting location options

Starting URL: https://docs.google.com/forms/d/e/1FAIpQLSfiypnd69zhuDkjKgqvpID9kwO29UCzeCVrGGtbNPZXQok0jA/viewform

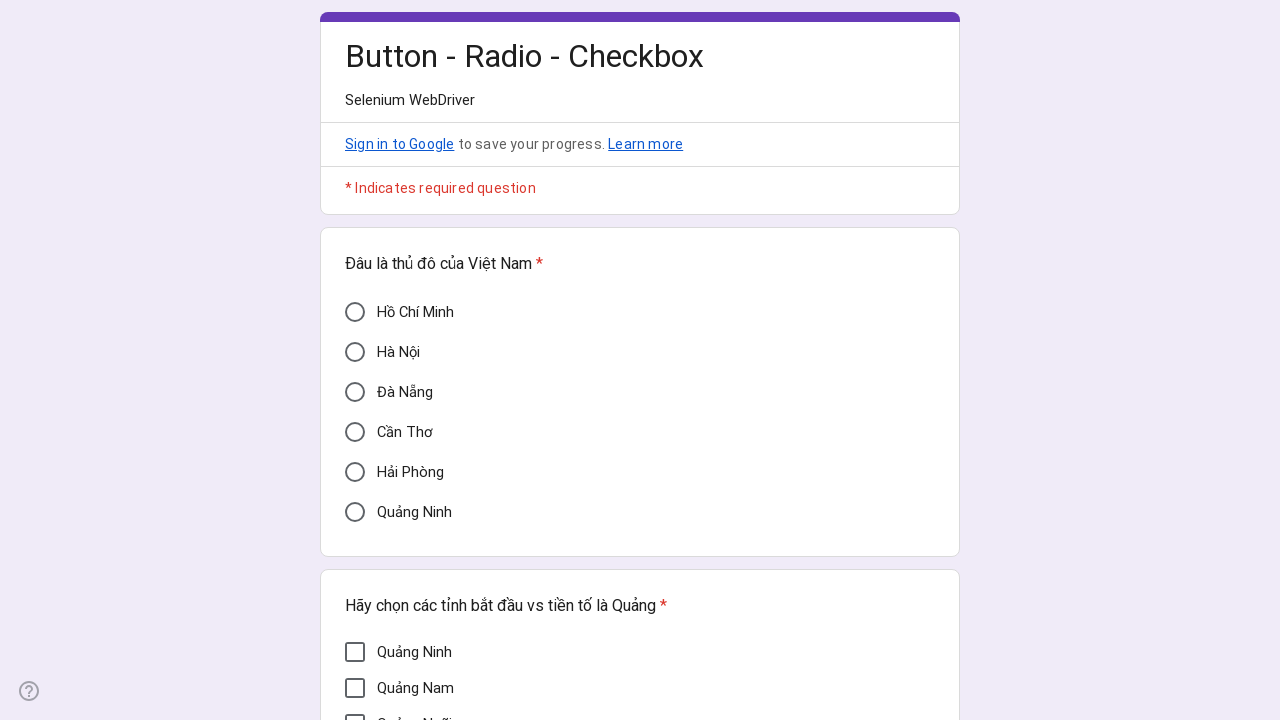

Located Cần Thơ radio button element
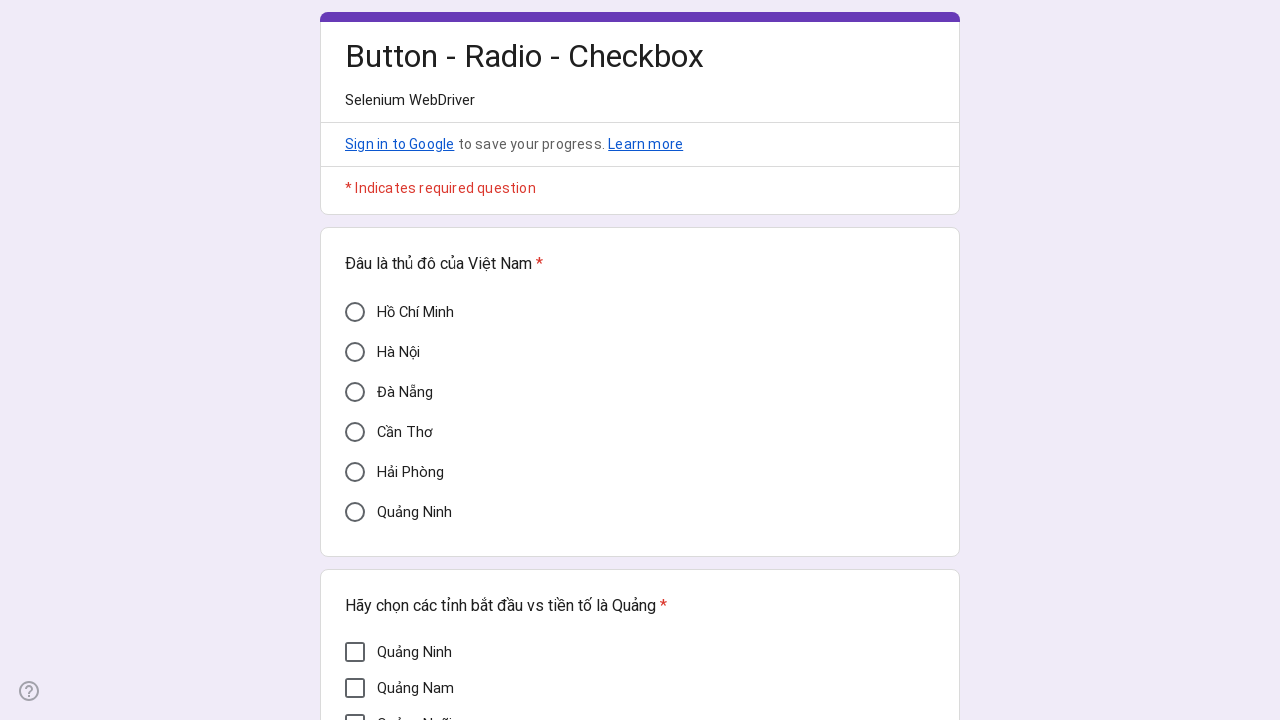

Located Quảng Nam checkbox element
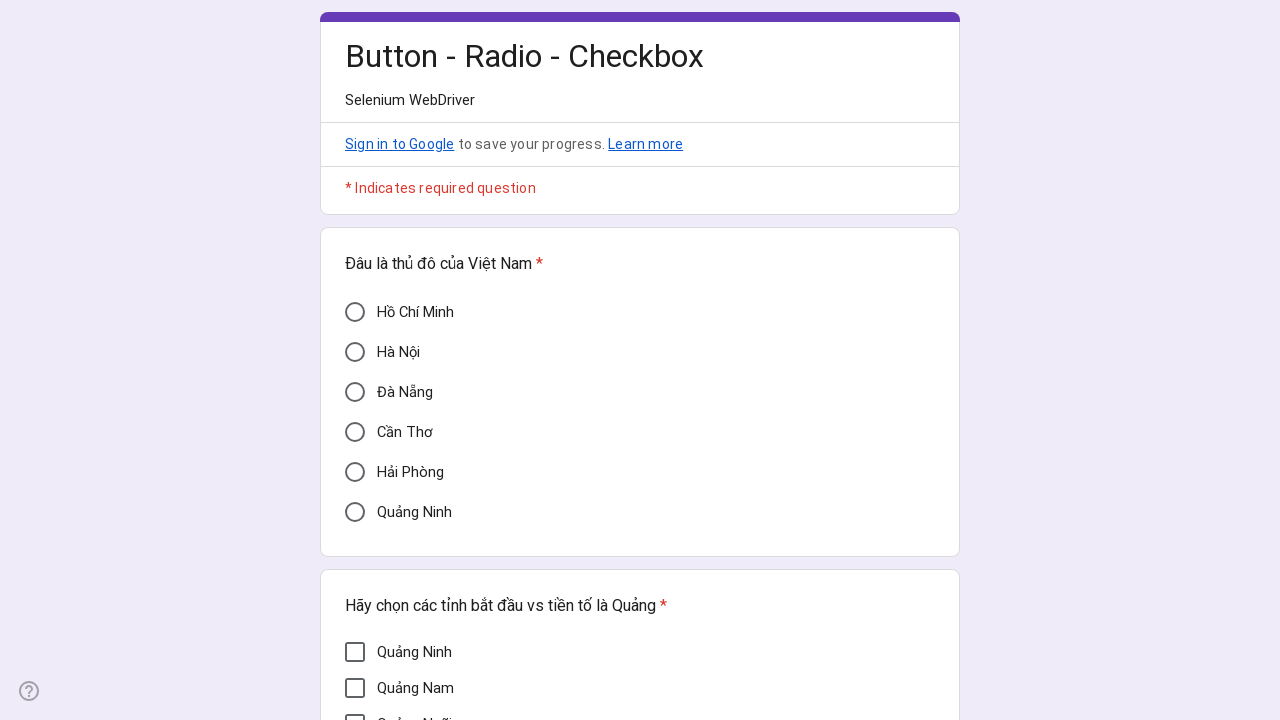

Located Quảng Bình checkbox element
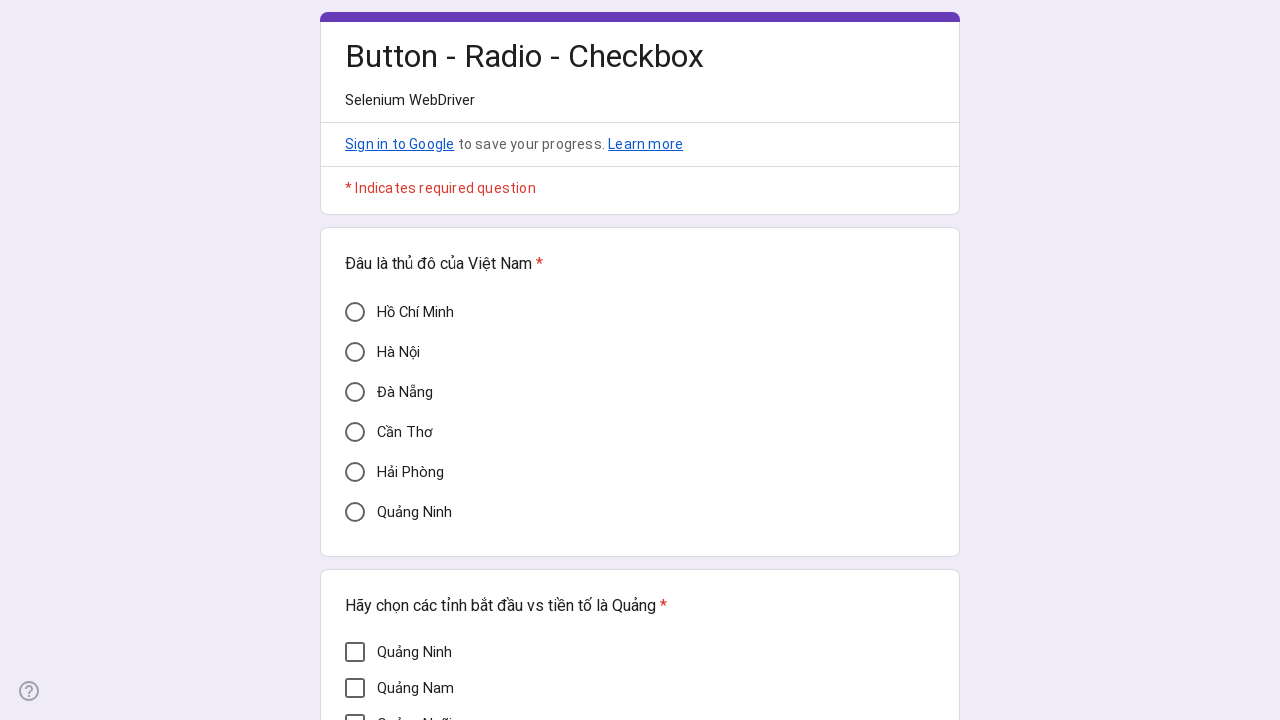

Verified Cần Thơ radio button is initially unchecked
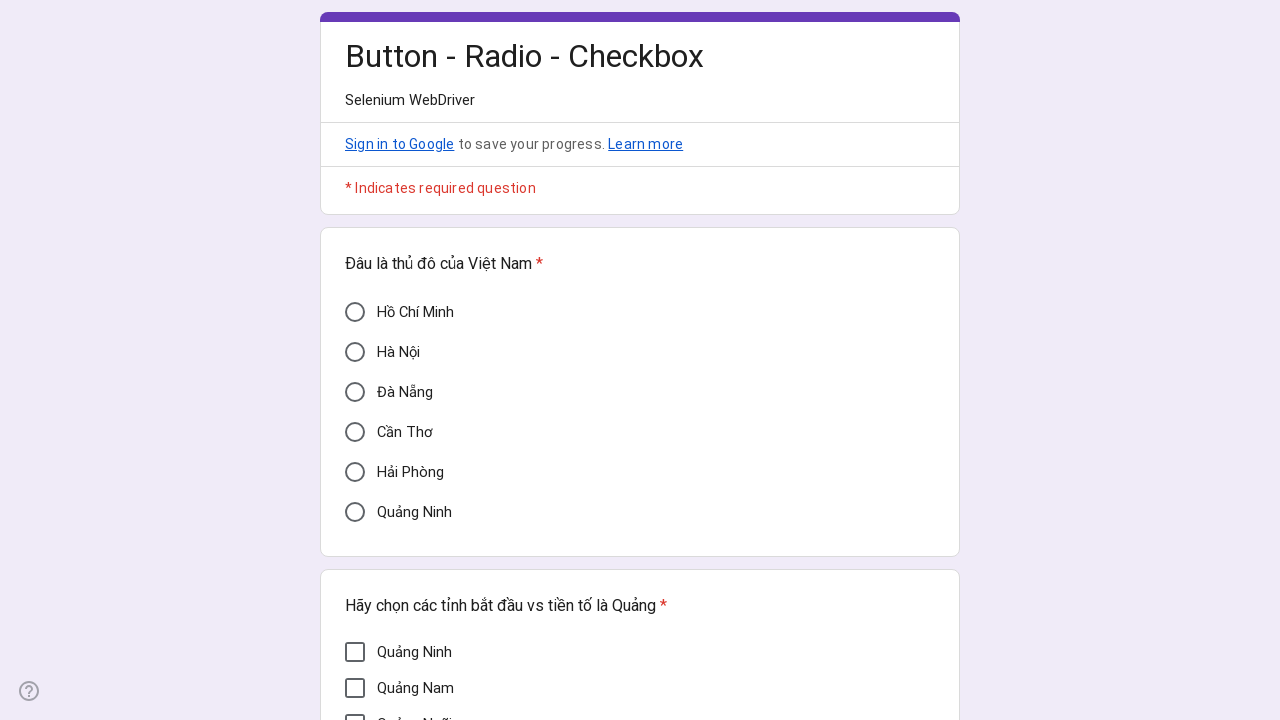

Clicked Cần Thơ radio button at (355, 432) on xpath=//div[@aria-label='Cần Thơ']
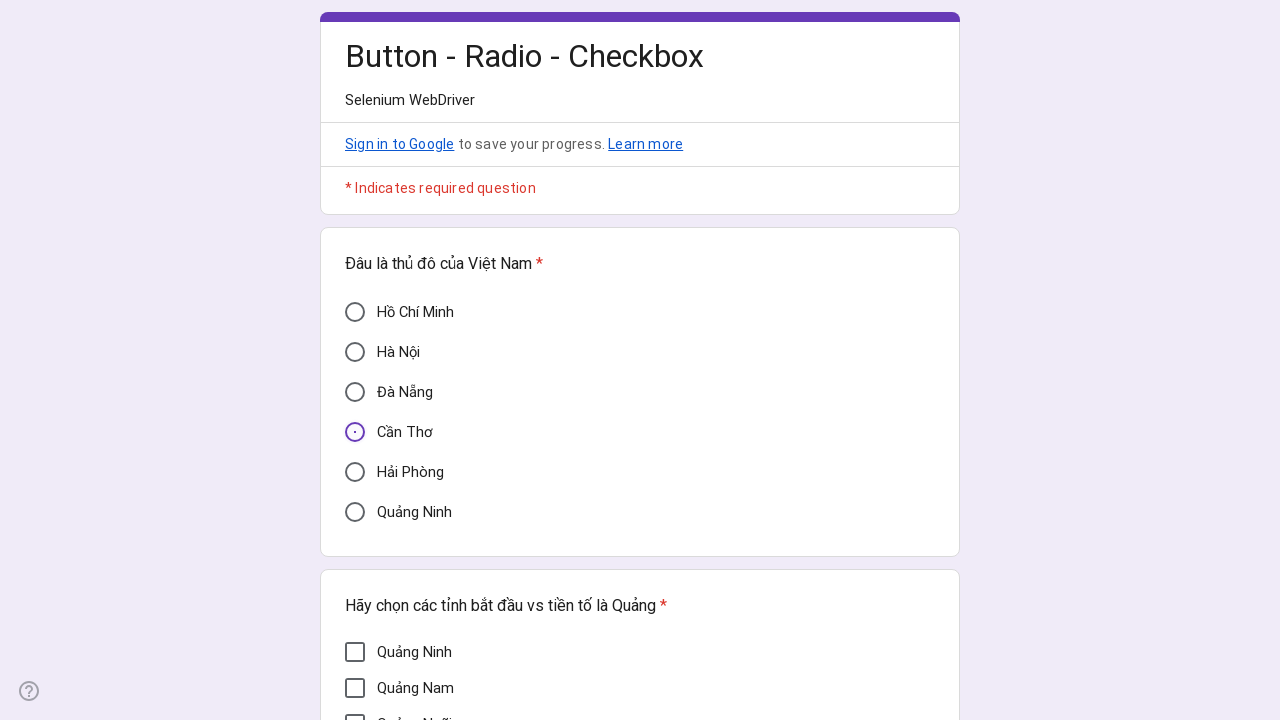

Verified Cần Thơ radio button is now checked
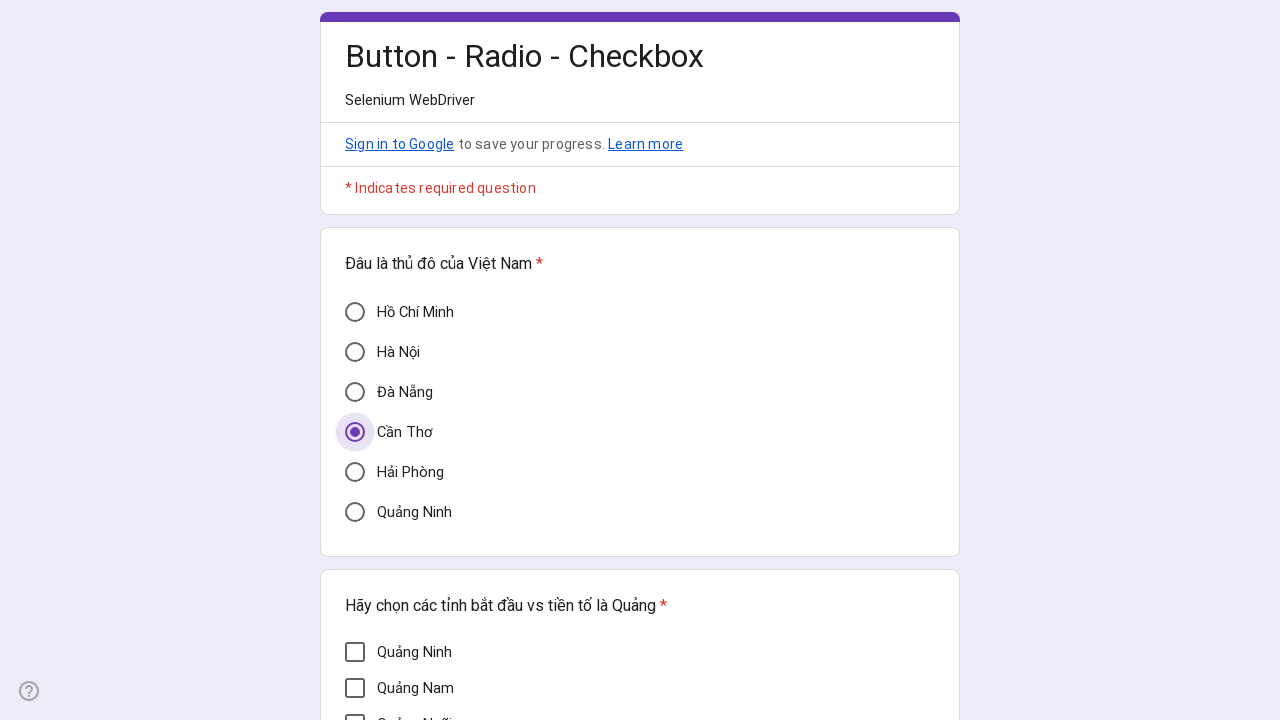

Clicked Quảng Bình checkbox at (355, 413) on xpath=//div[@aria-label='Quảng Bình']
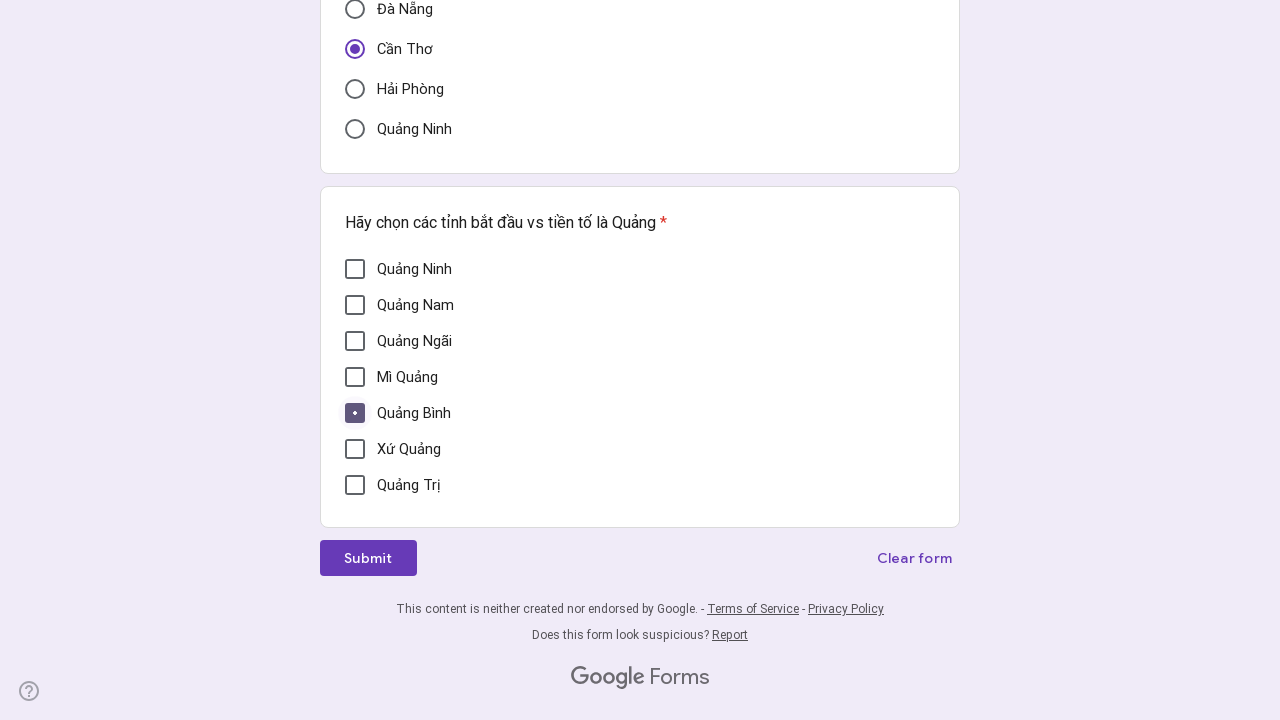

Clicked Quảng Nam checkbox at (355, 305) on xpath=//div[@aria-label='Quảng Nam']
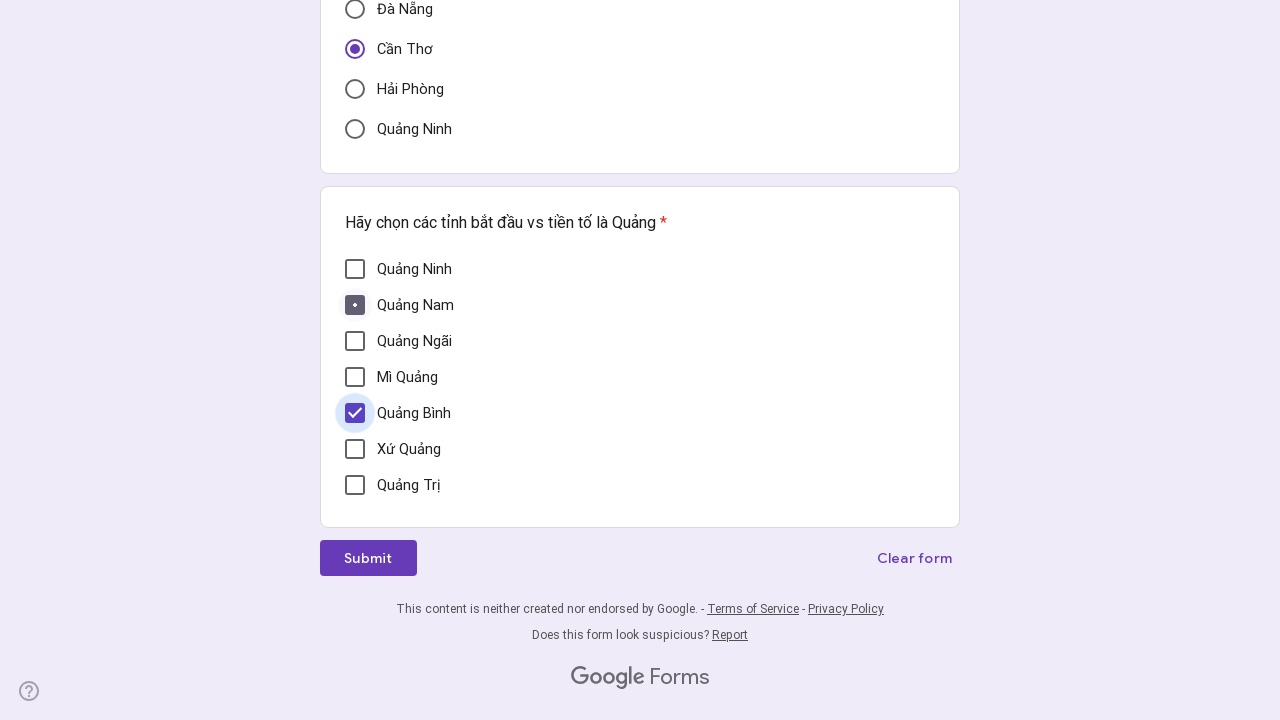

Verified Quảng Nam checkbox is checked and visible
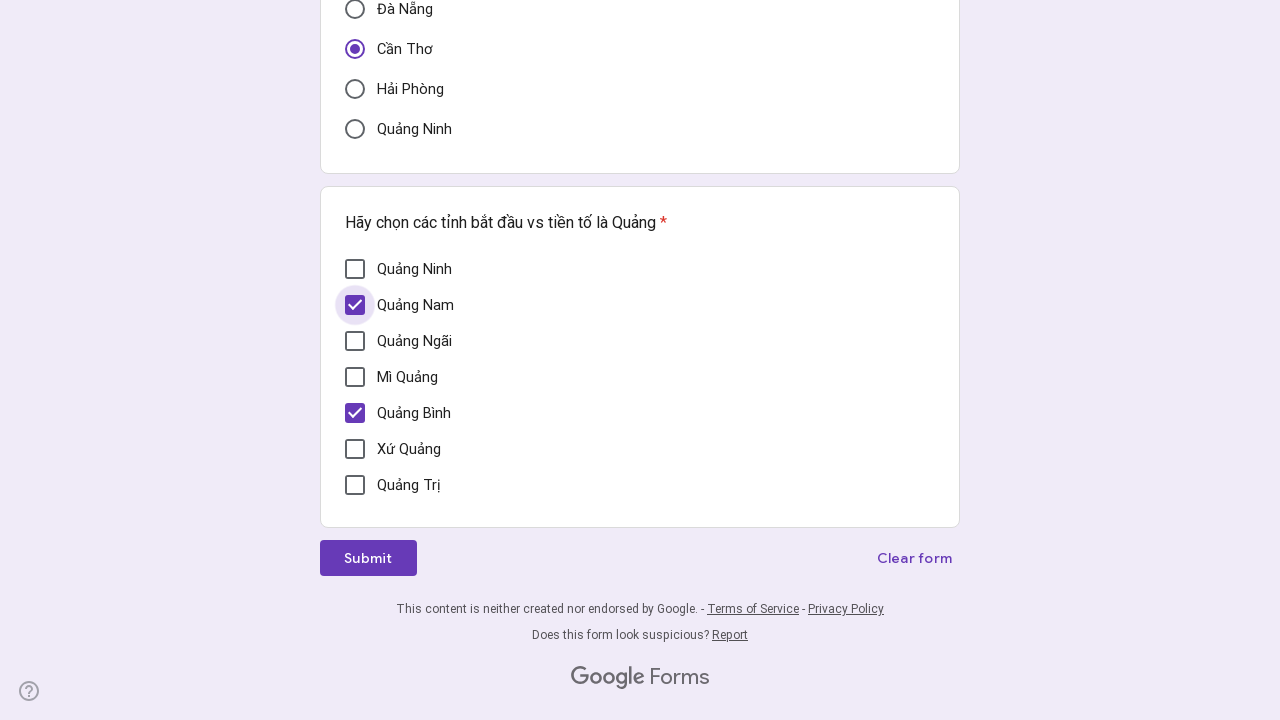

Verified Quảng Bình checkbox is checked and visible
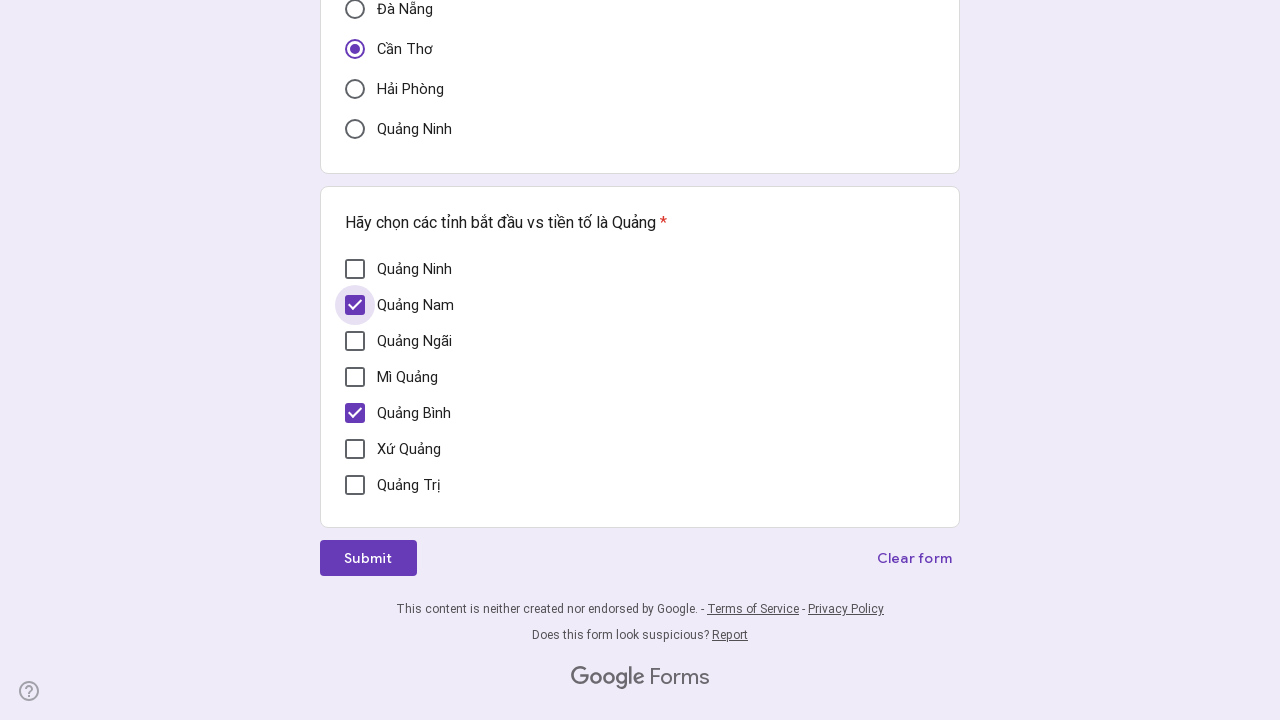

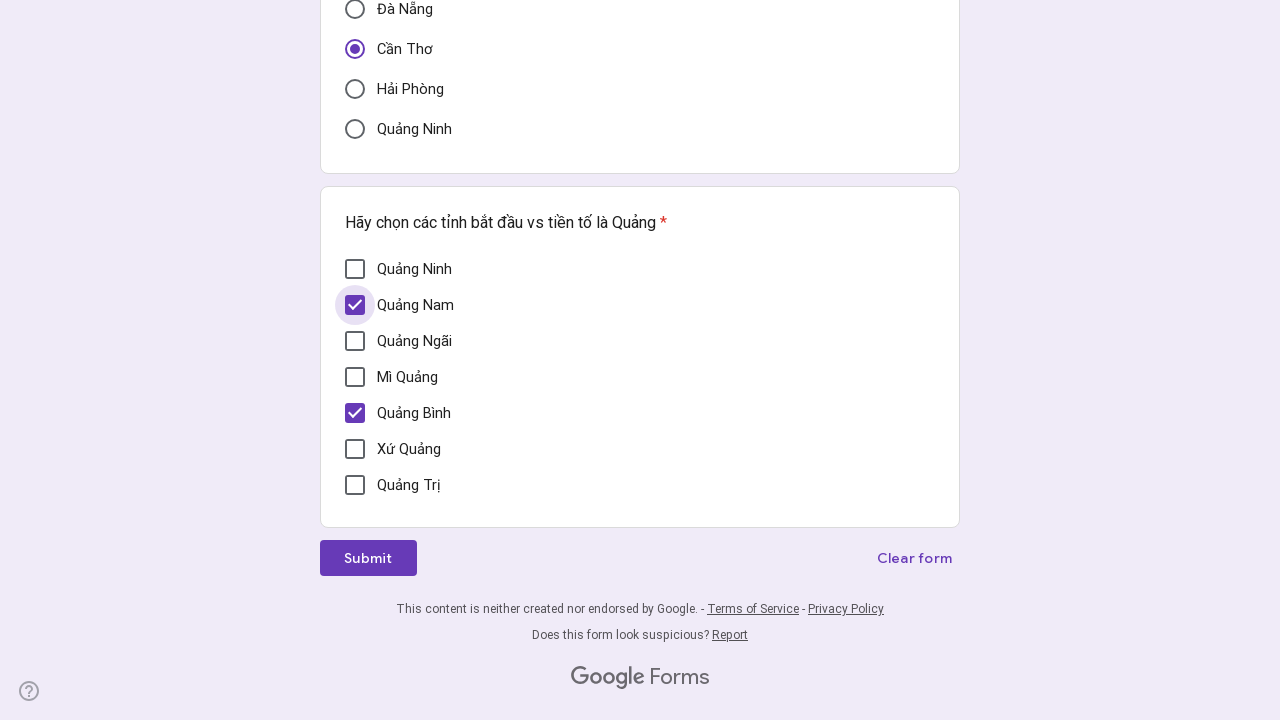